Tests interaction with a web table by iterating through rows, finding a specific entry (Raj), and clicking the checkbox associated with that row.

Starting URL: https://letcode.in/table

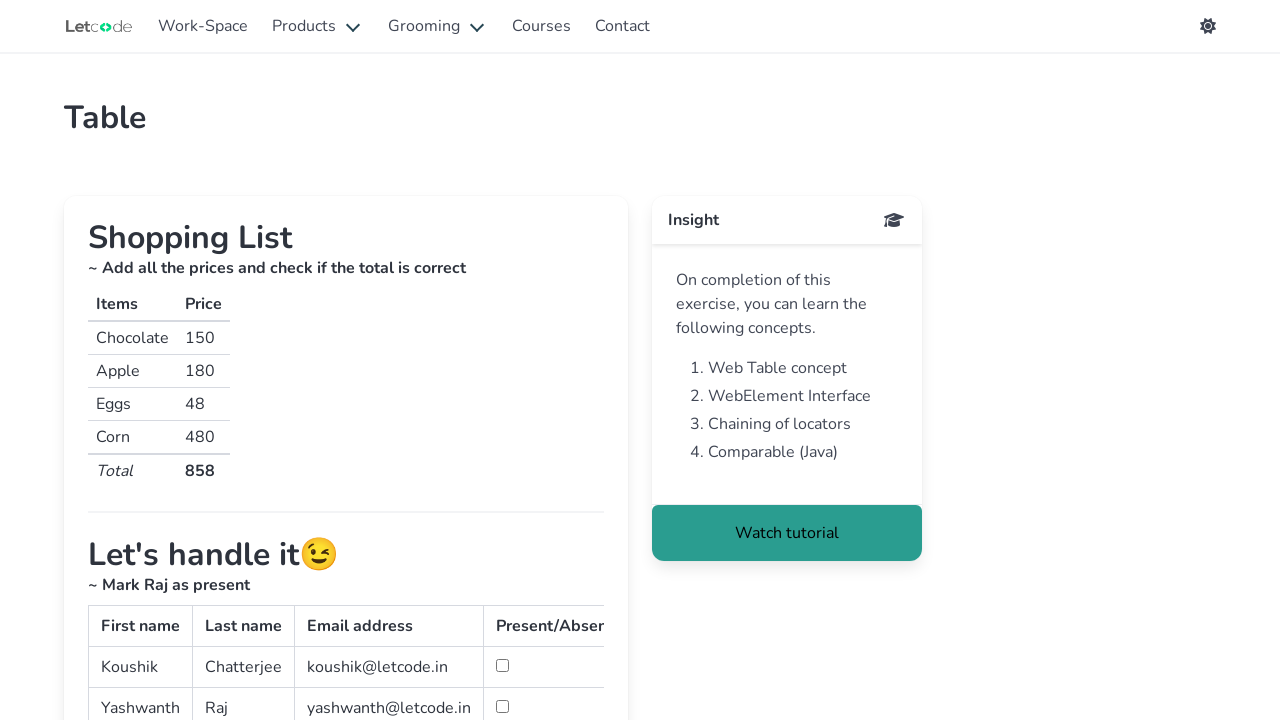

Table loaded and tbody selector found
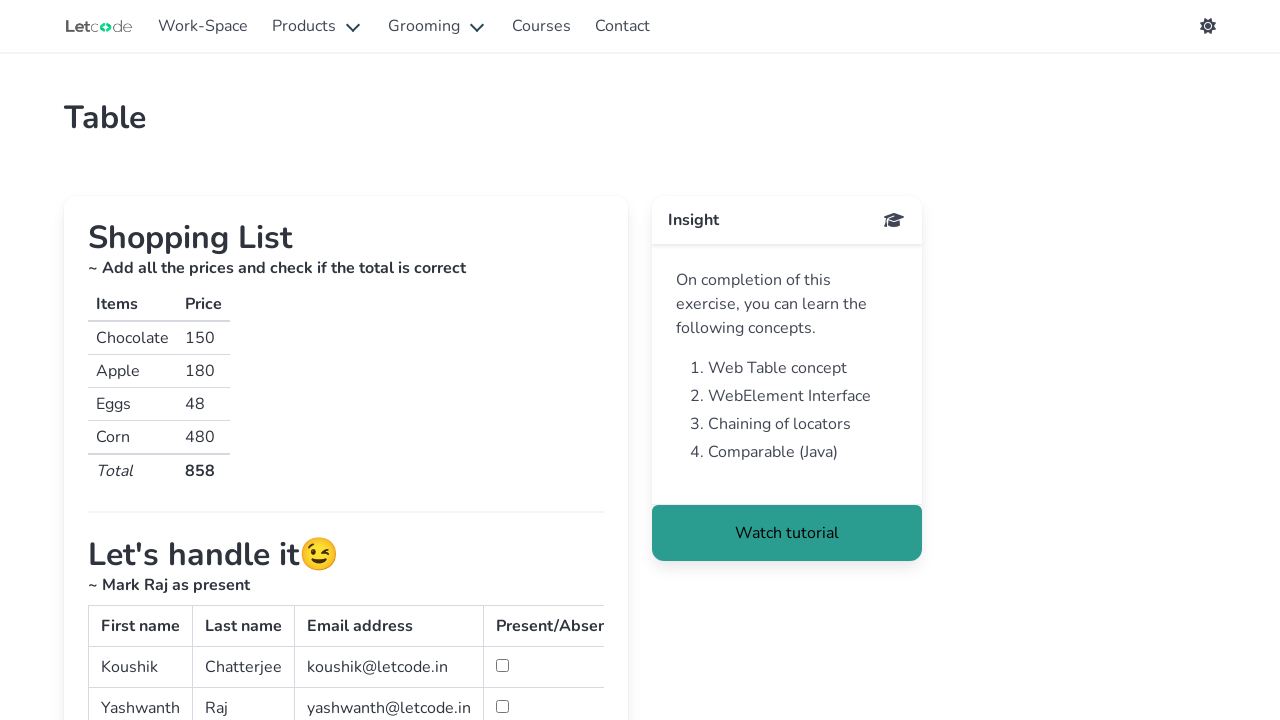

Located all table rows in tbody
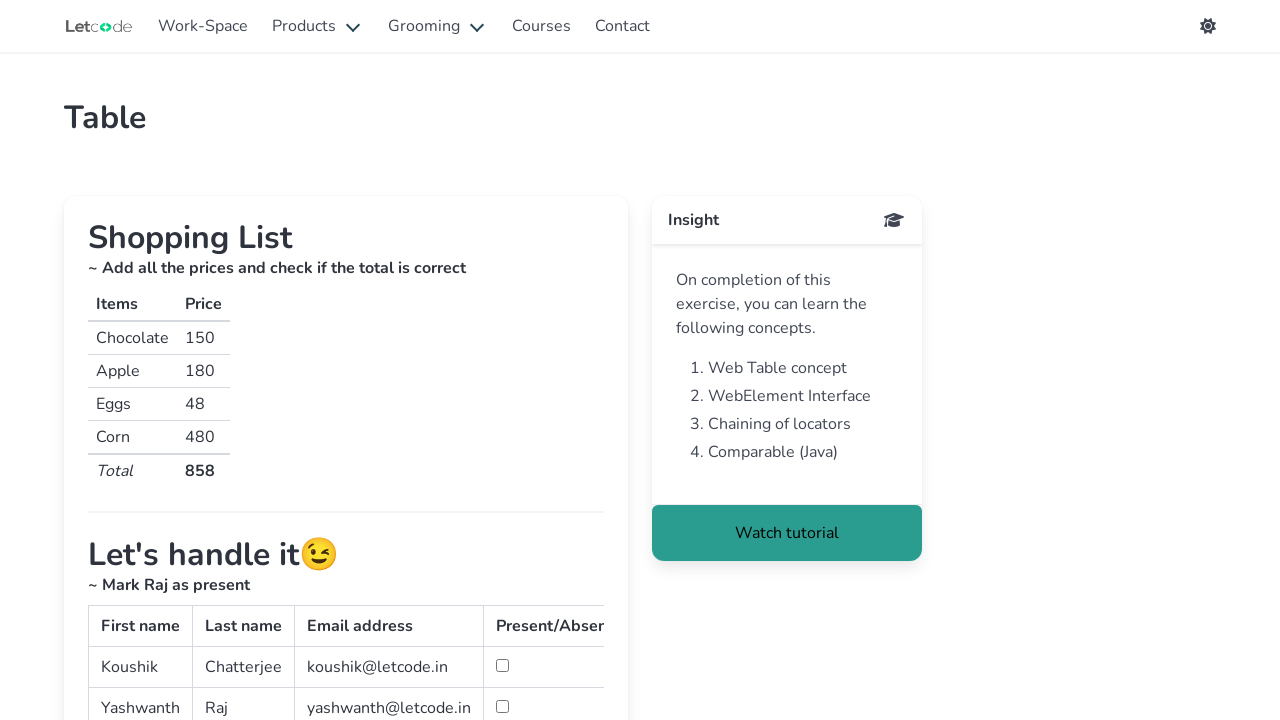

Counted 3 rows in the table
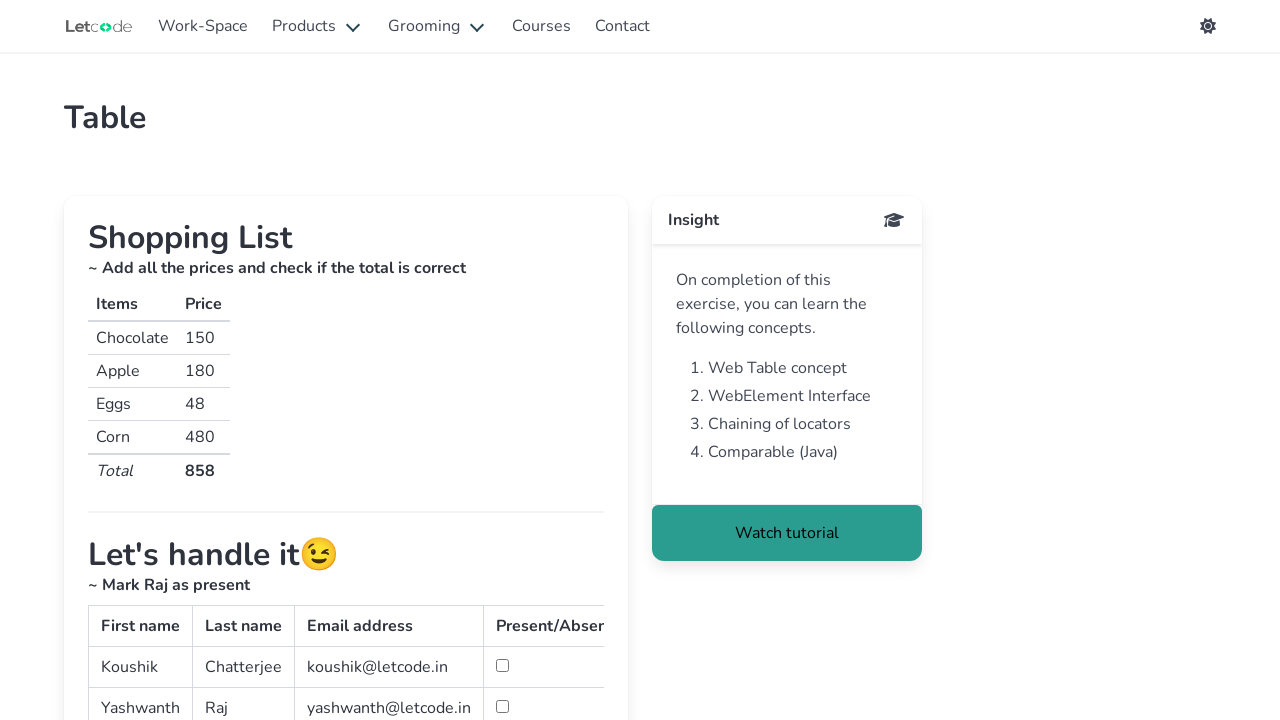

Retrieved row 0 from the table
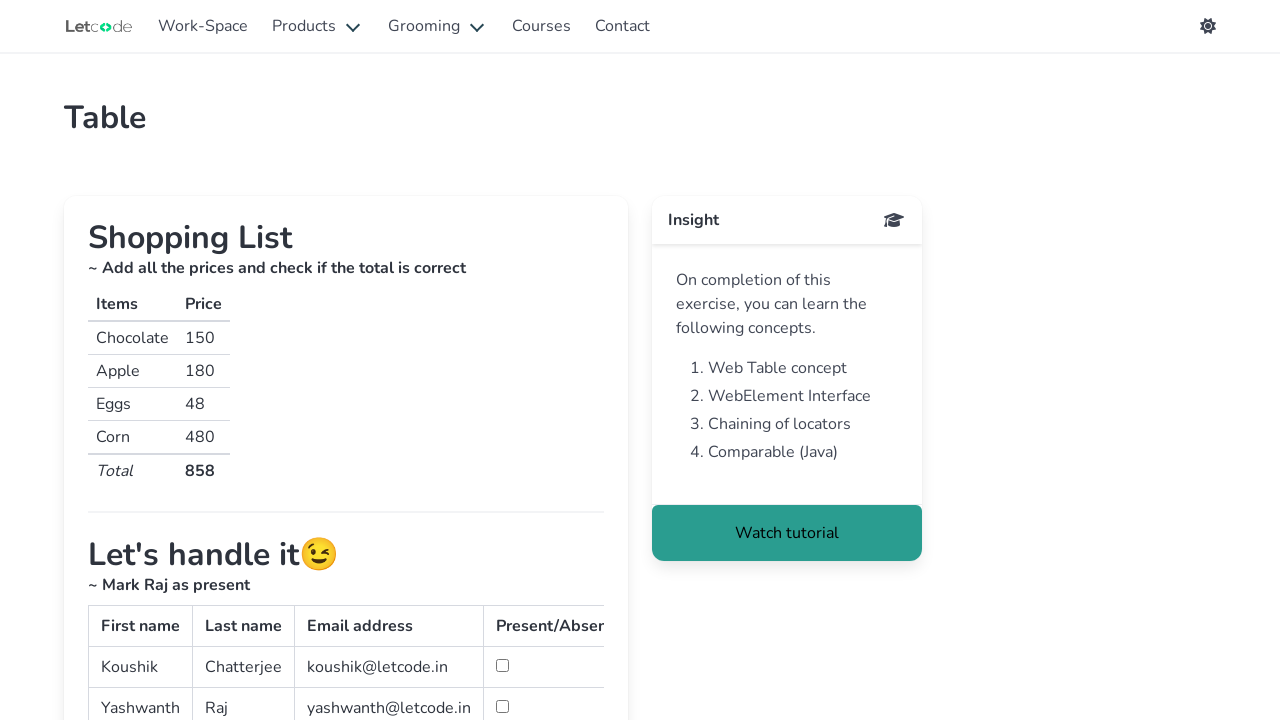

Located all columns in row 0
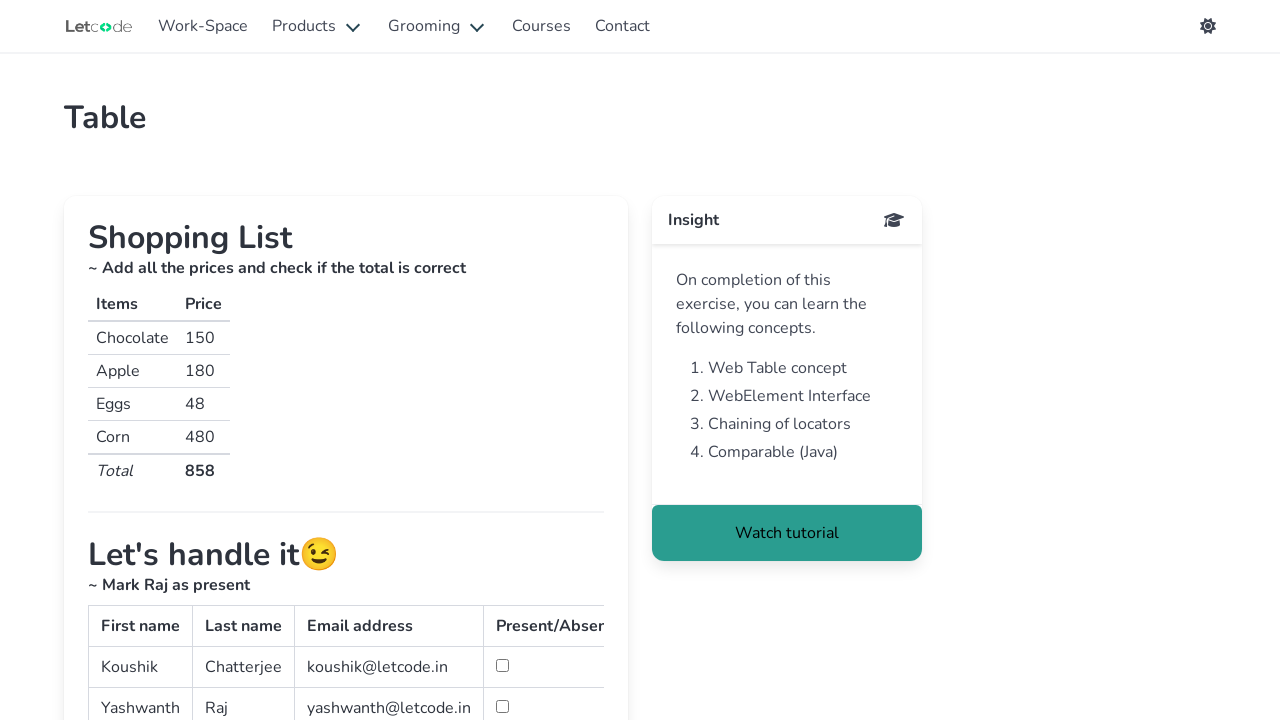

Retrieved name cell (column 1) from row 0
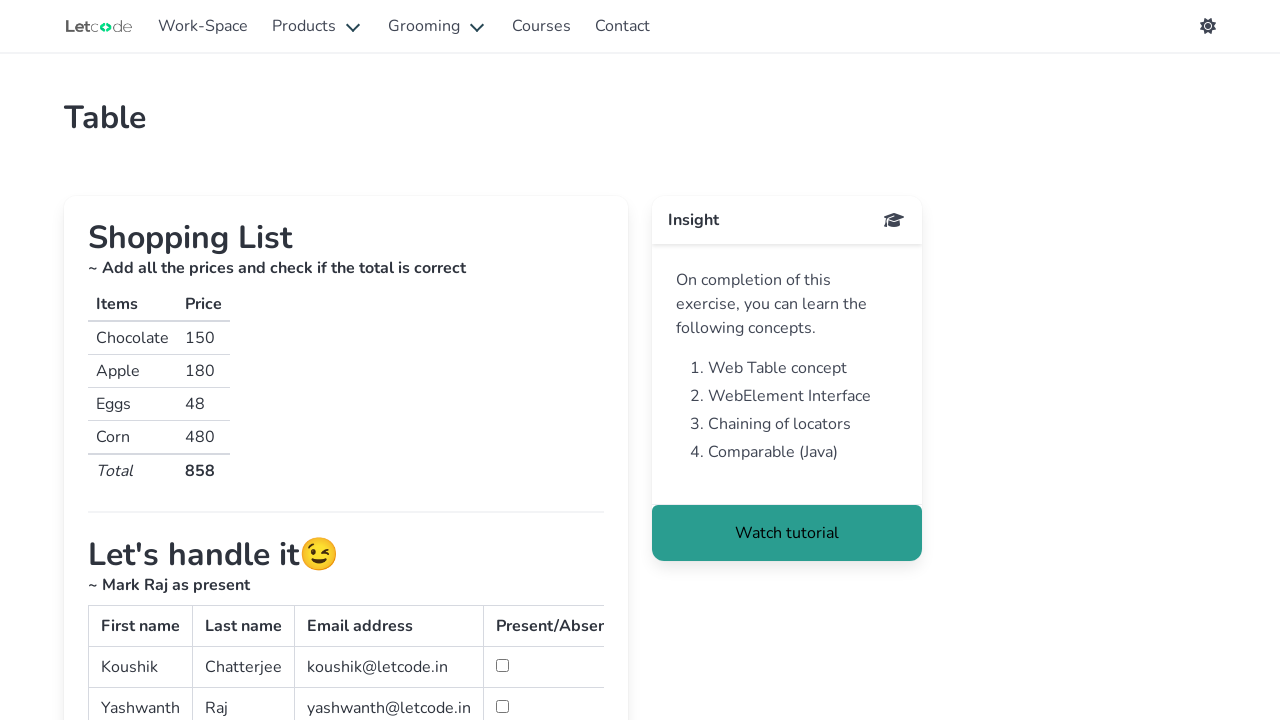

Extracted name text from cell: 'Chatterjee'
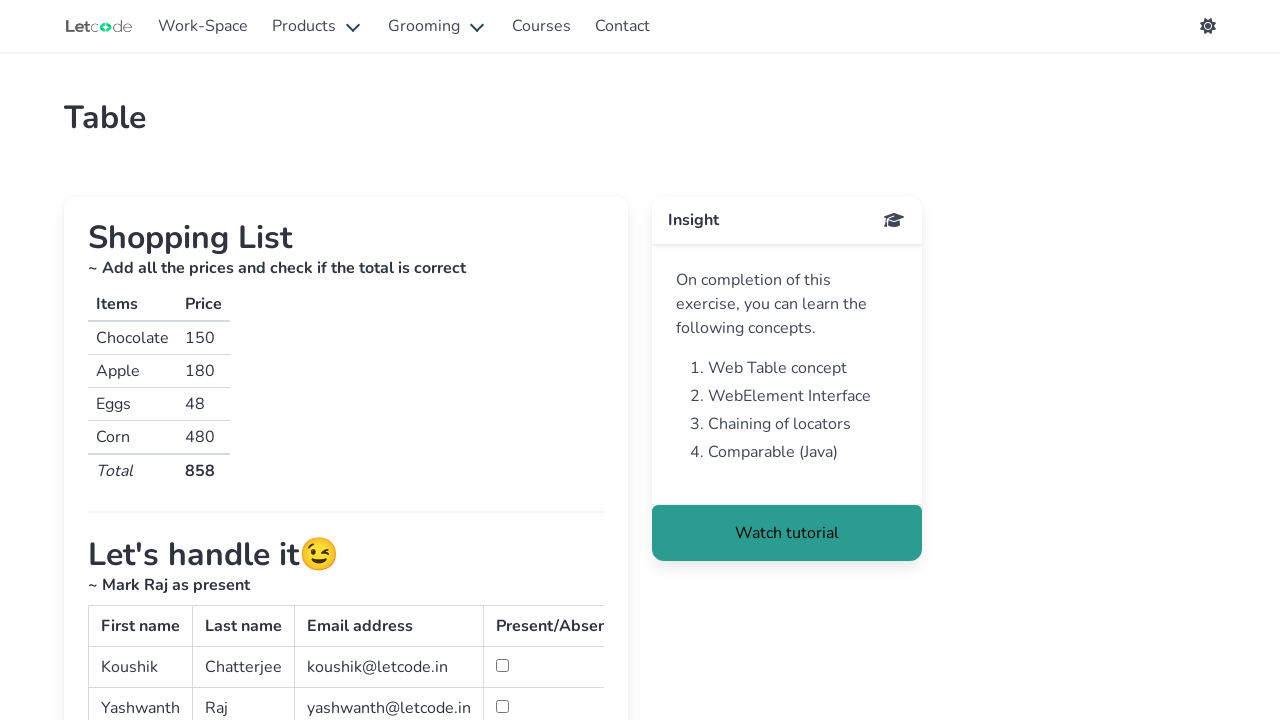

Retrieved row 1 from the table
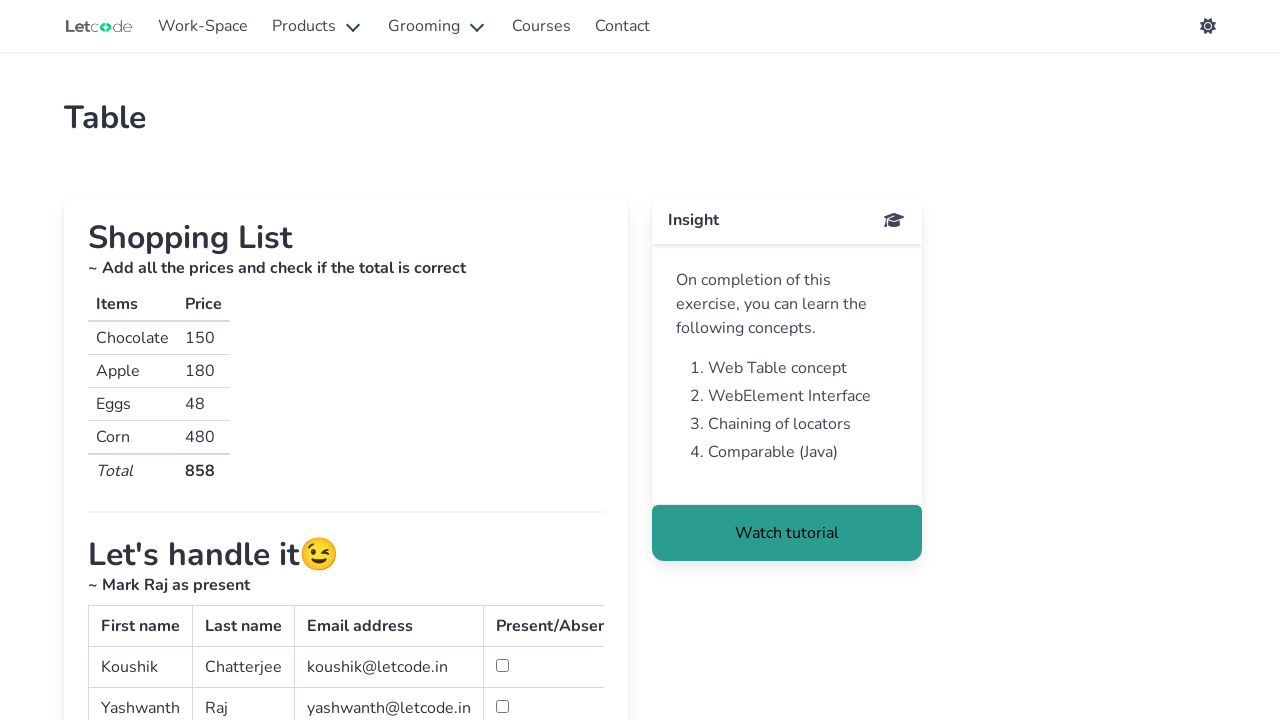

Located all columns in row 1
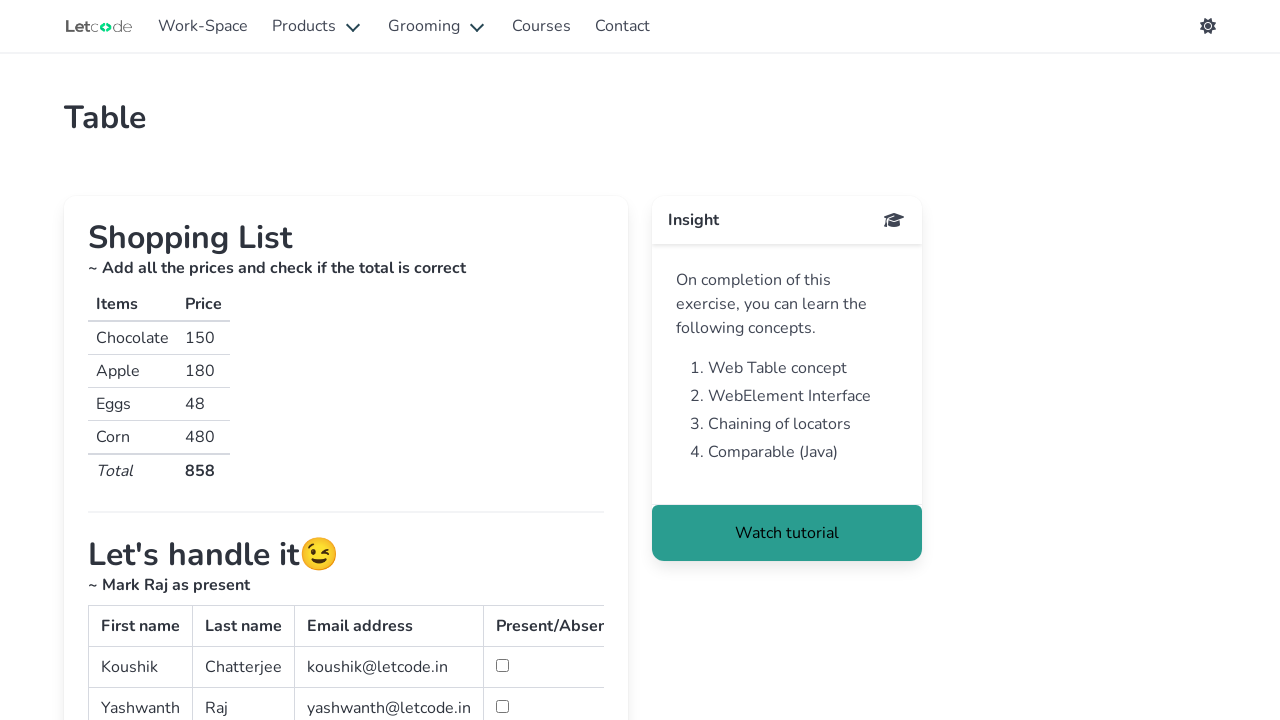

Retrieved name cell (column 1) from row 1
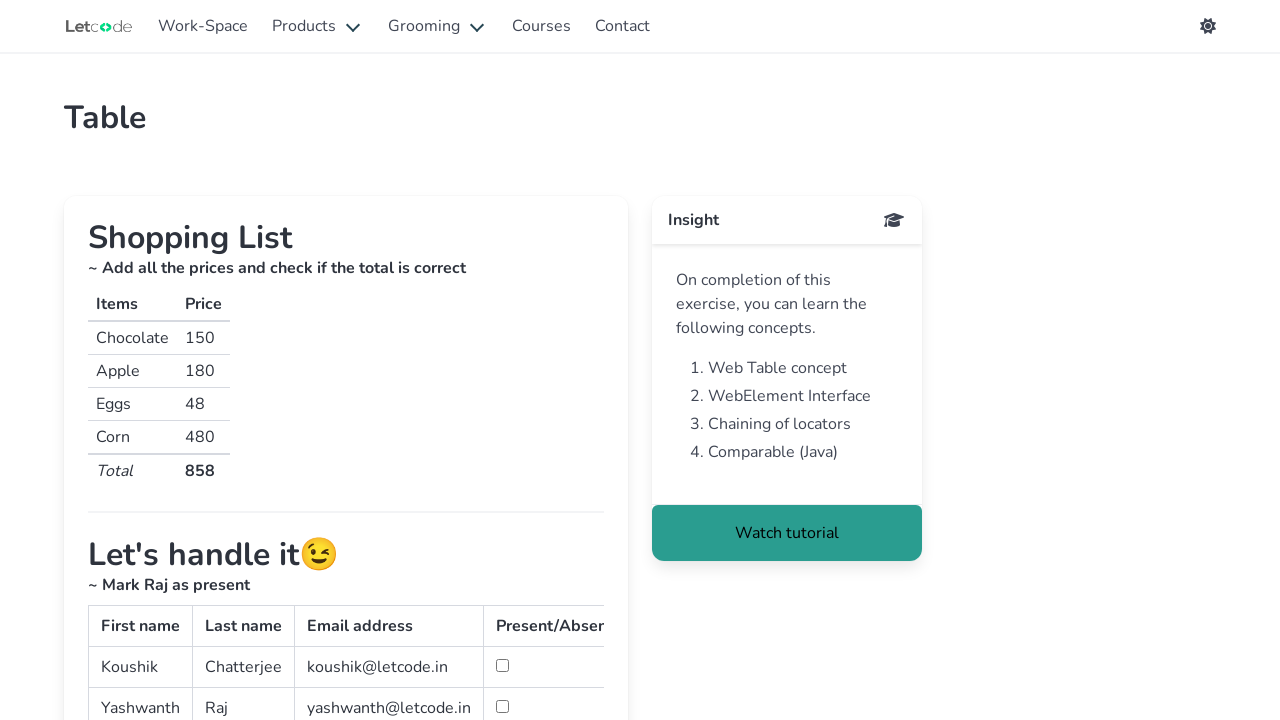

Extracted name text from cell: 'Raj'
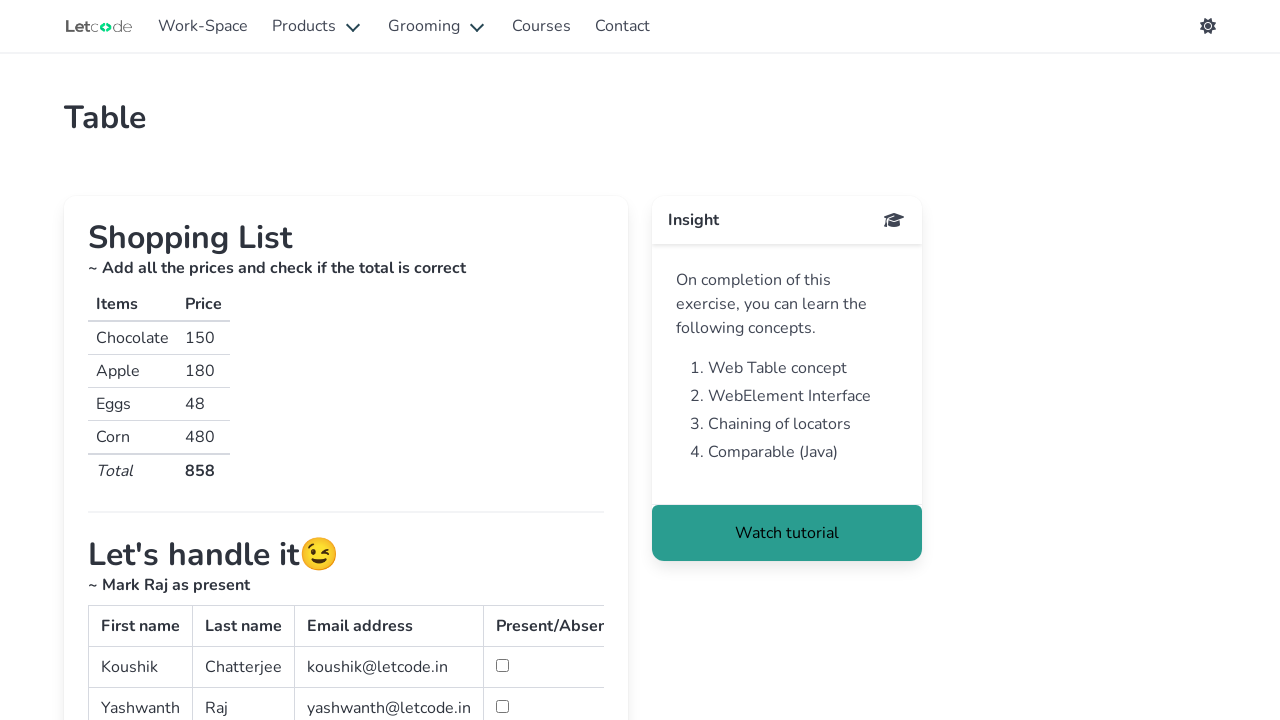

Found 'Raj' and clicked the associated checkbox at (502, 706) on table#simpletable > tbody > tr >> nth=1 >> td >> nth=3 >> input
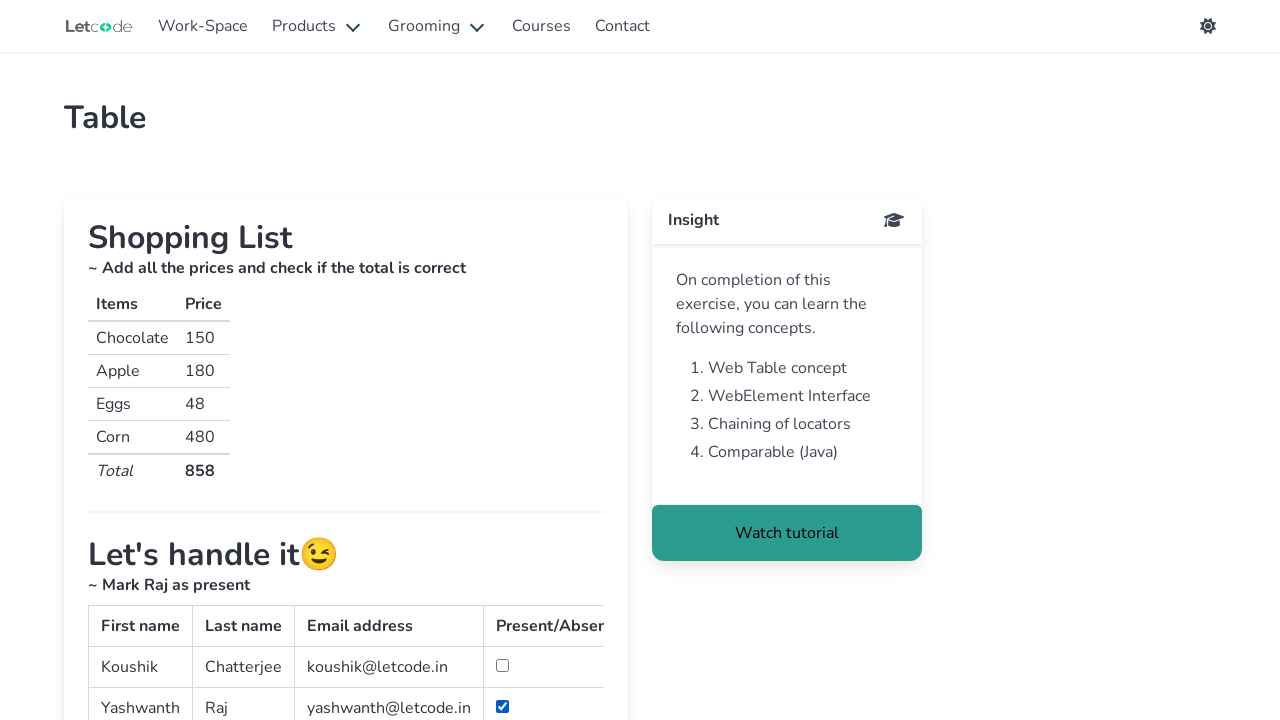

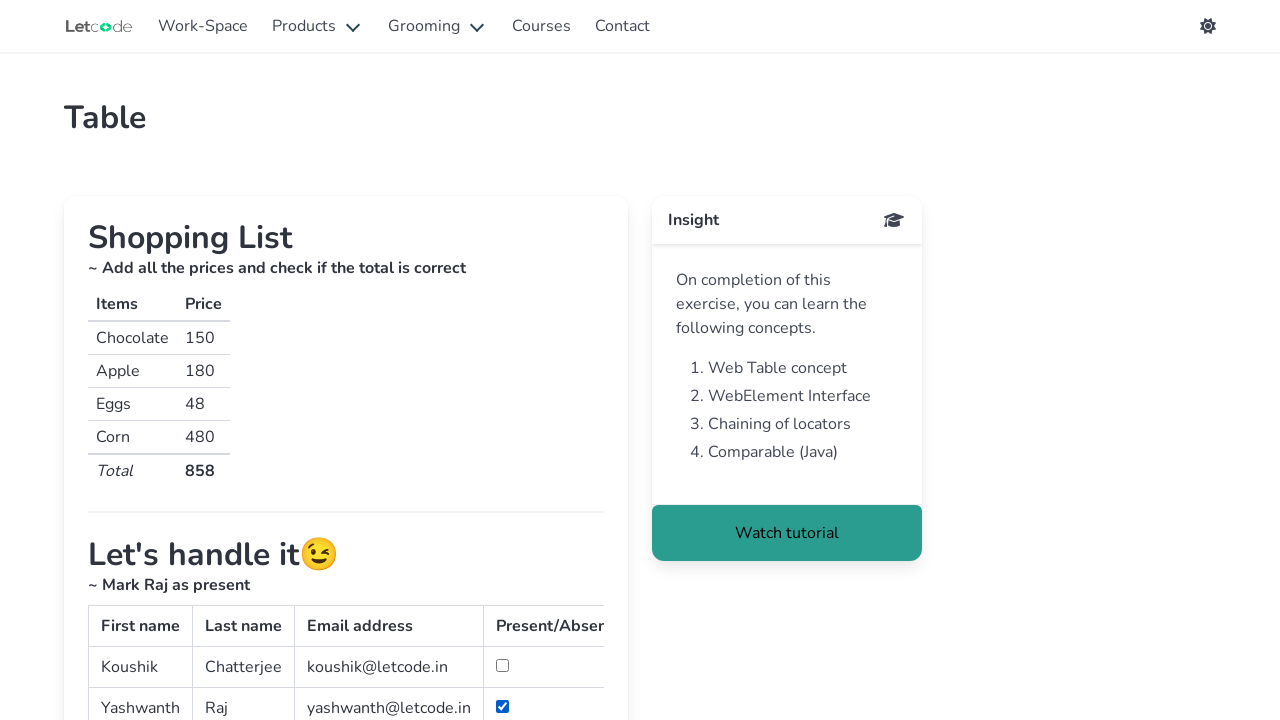